Navigates to an automation practice page and selects a radio button option

Starting URL: https://rahulshettyacademy.com/AutomationPractice/

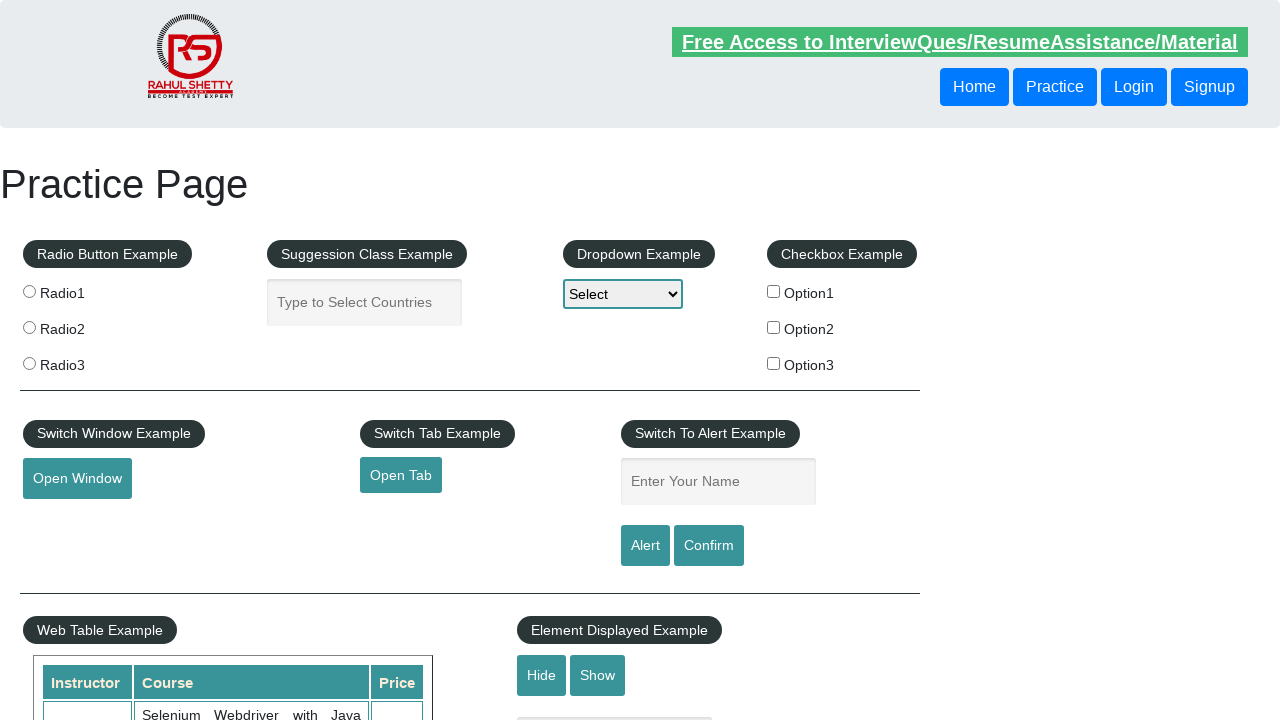

Navigated to automation practice page
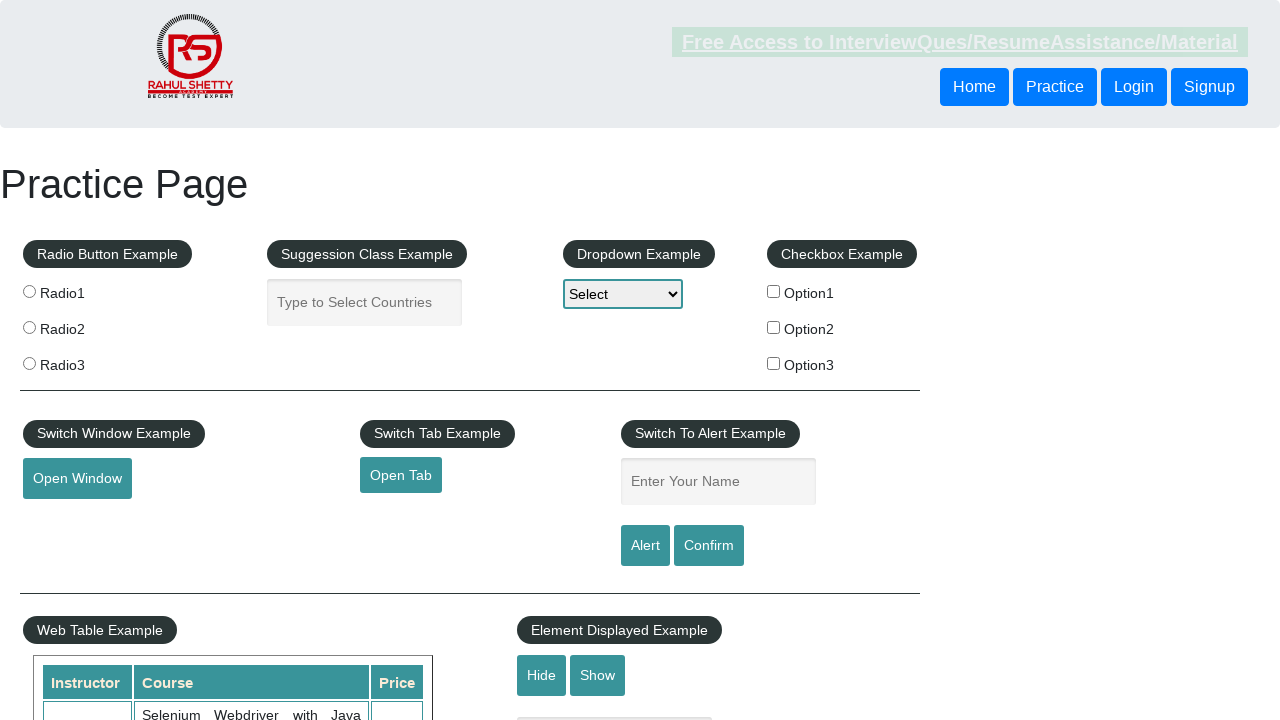

Selected the second radio button option at (29, 327) on xpath=//*[@value='radio2' and @name='radioButton']
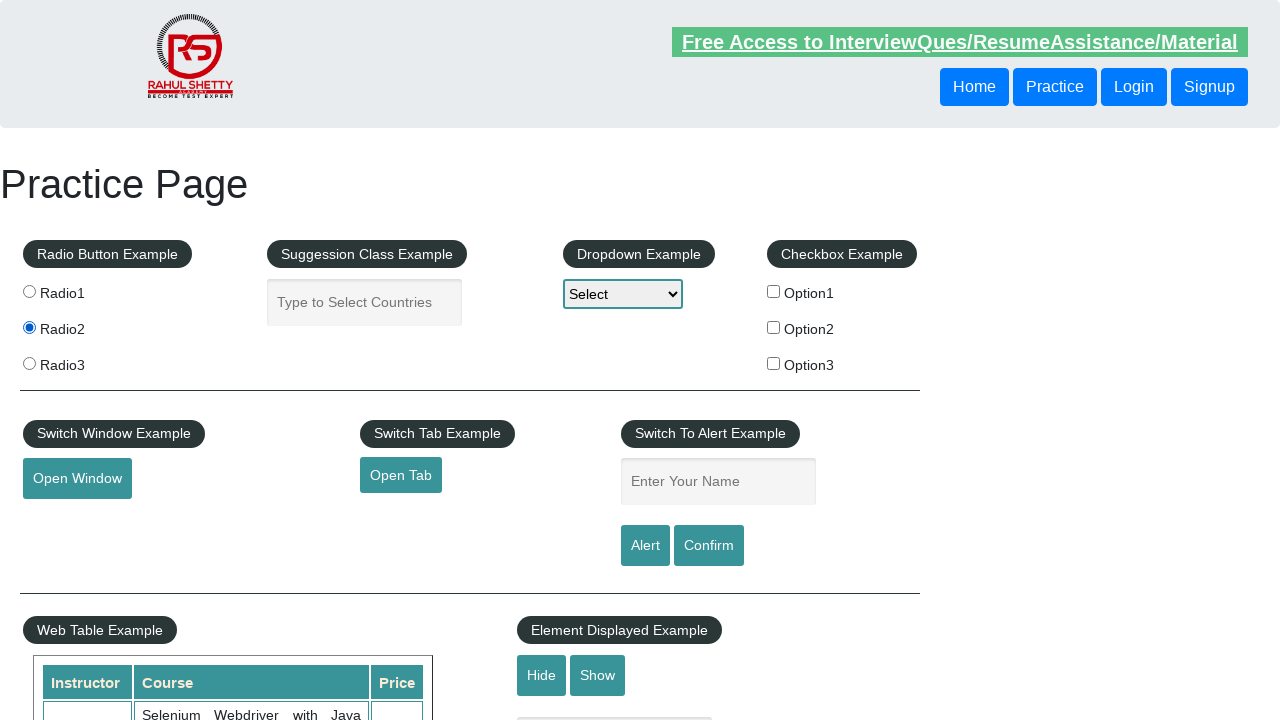

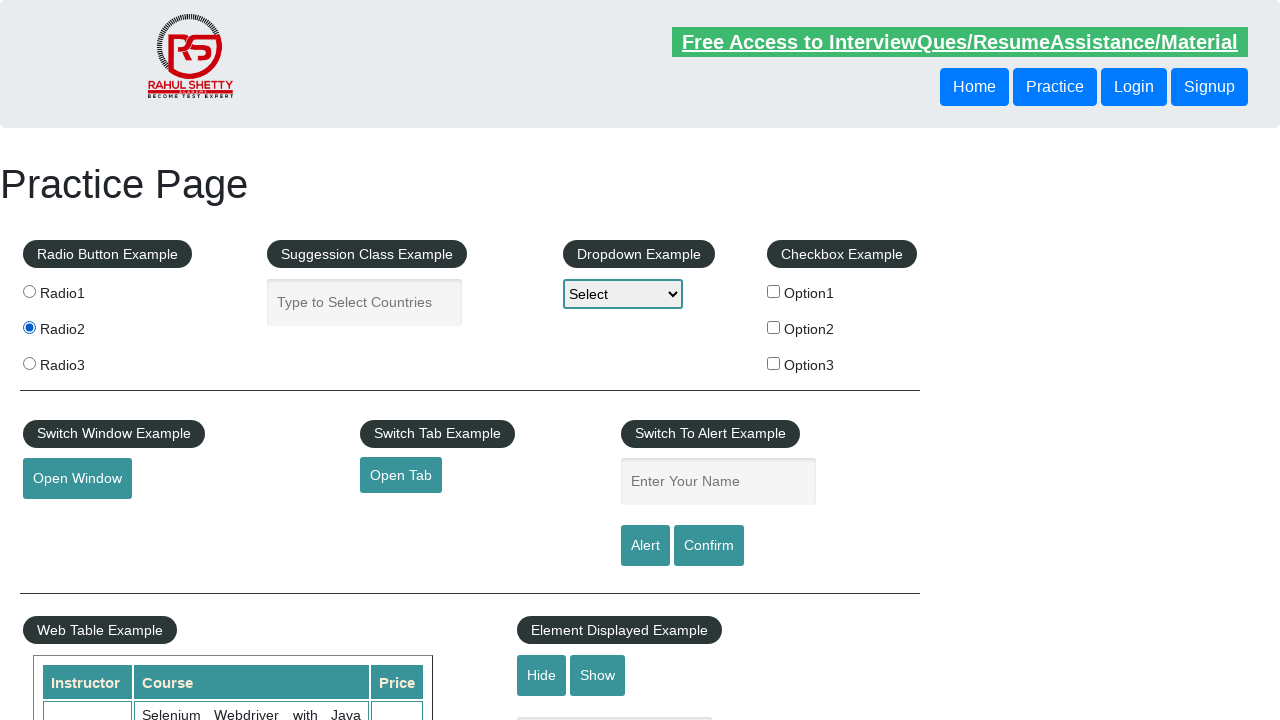